Tests that the "Login" title heading is visible on the login page

Starting URL: https://opensource-demo.orangehrmlive.com/

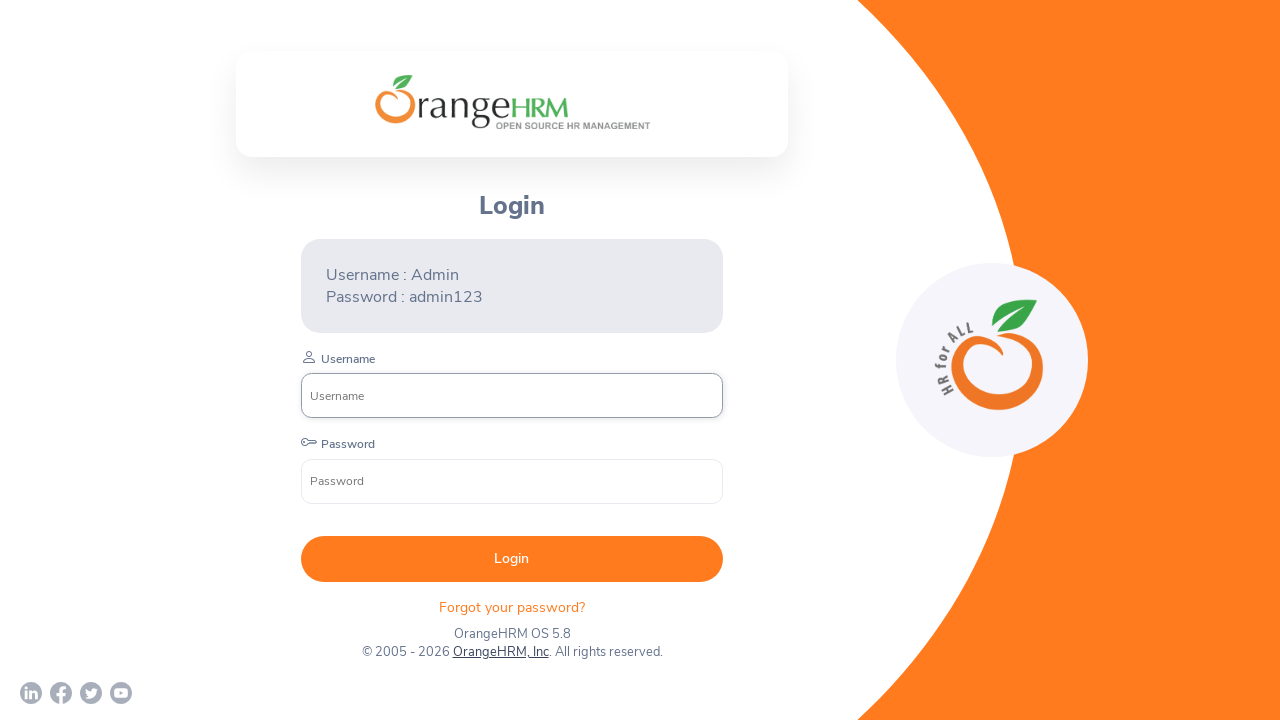

Waited for 'Login' title heading to become visible
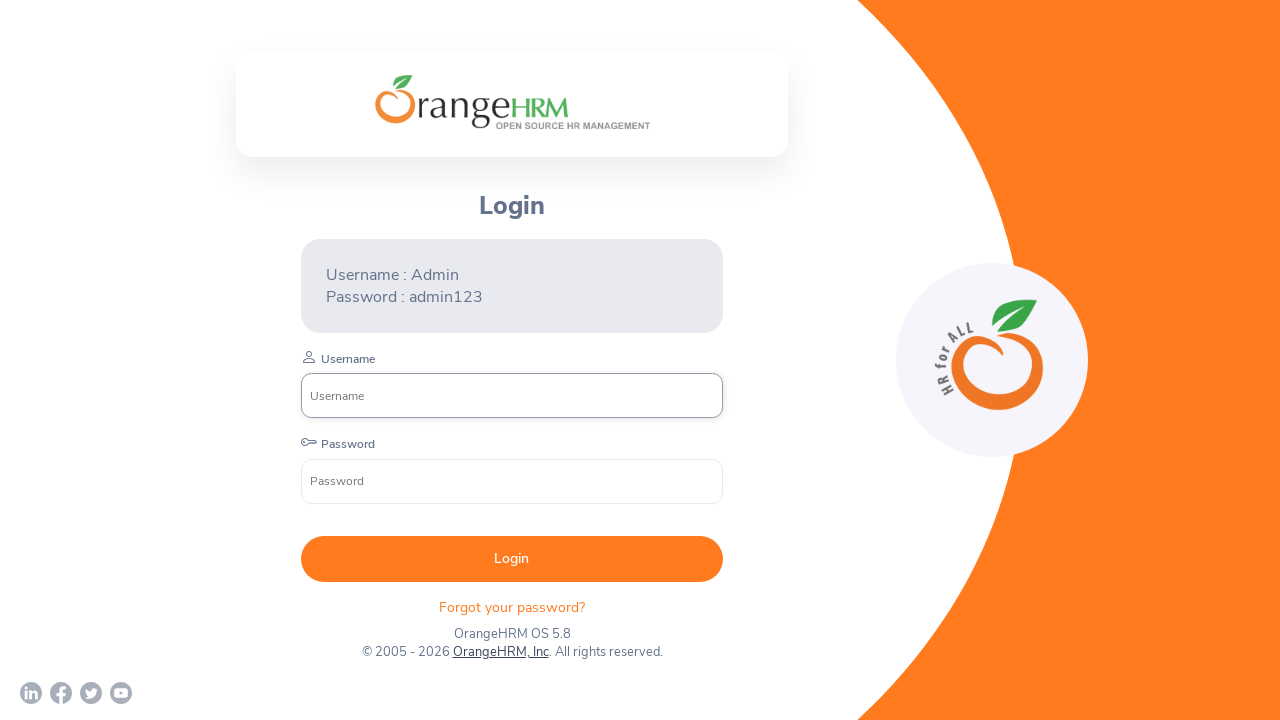

Asserted that 'Login' title heading is visible
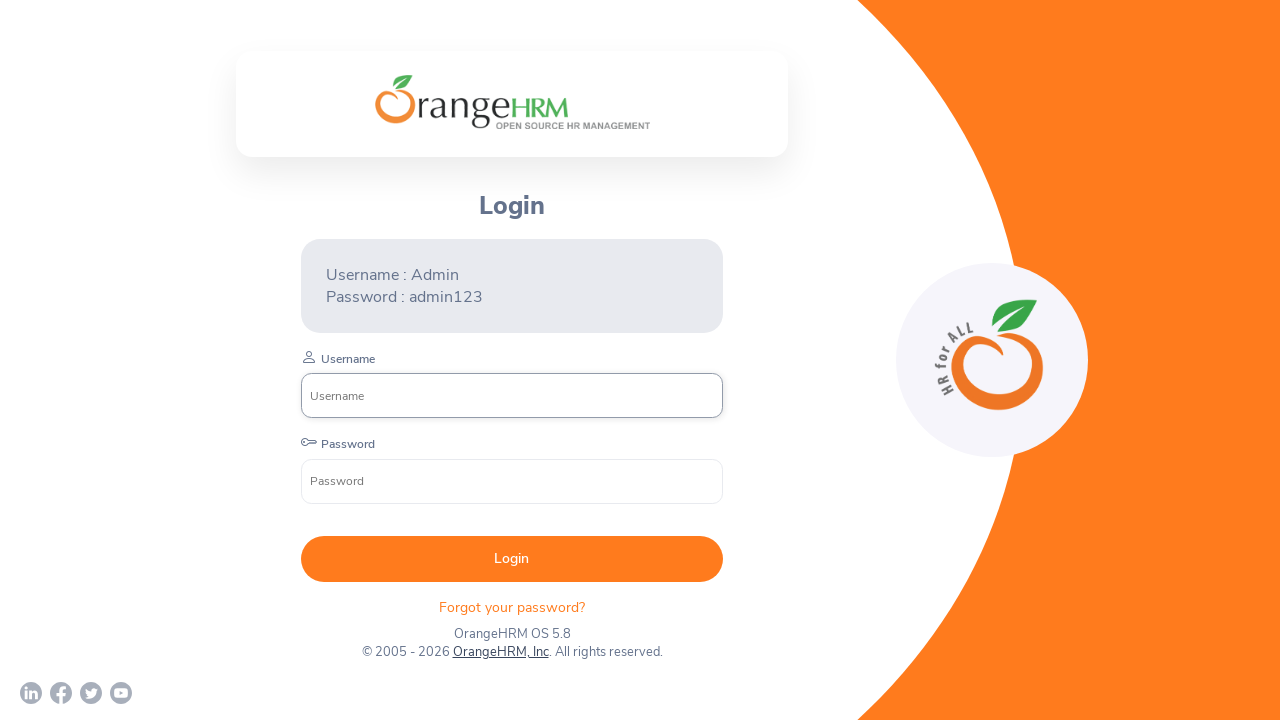

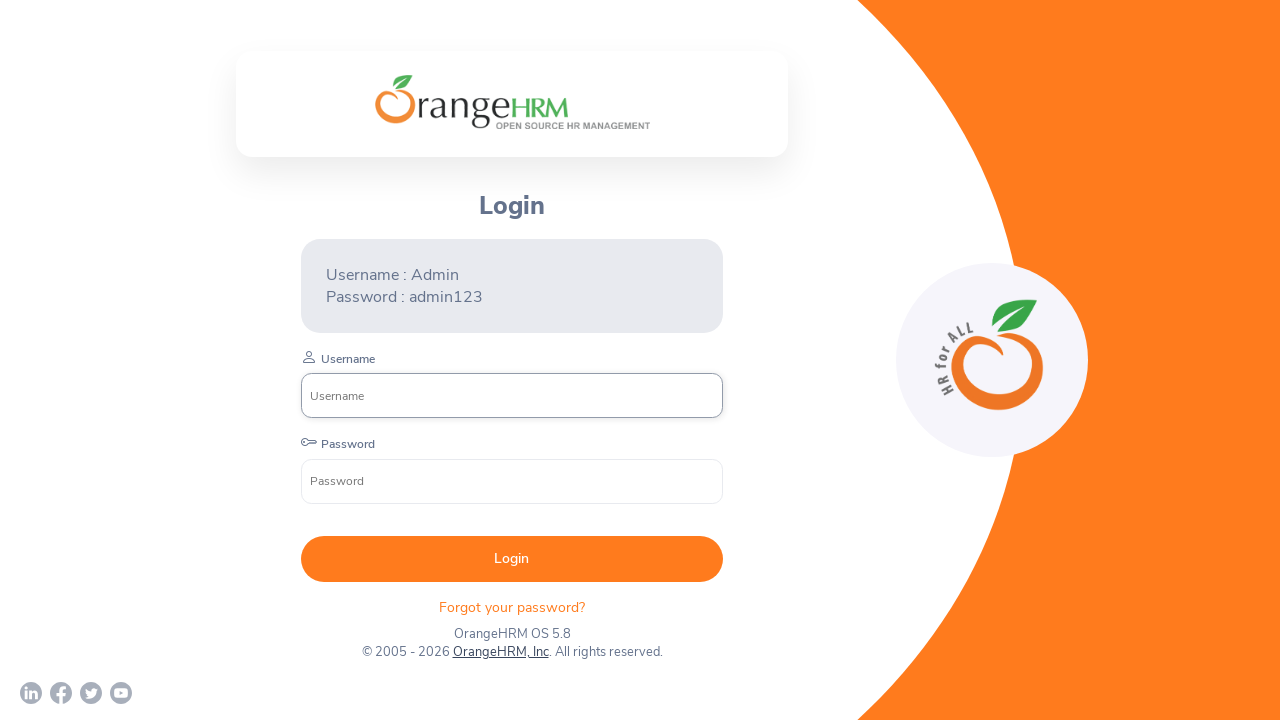